Tests right-click context menu functionality by navigating to a demo app, performing a right-click action on a button, and selecting an option from the context menu

Starting URL: https://demoapps.qspiders.com/

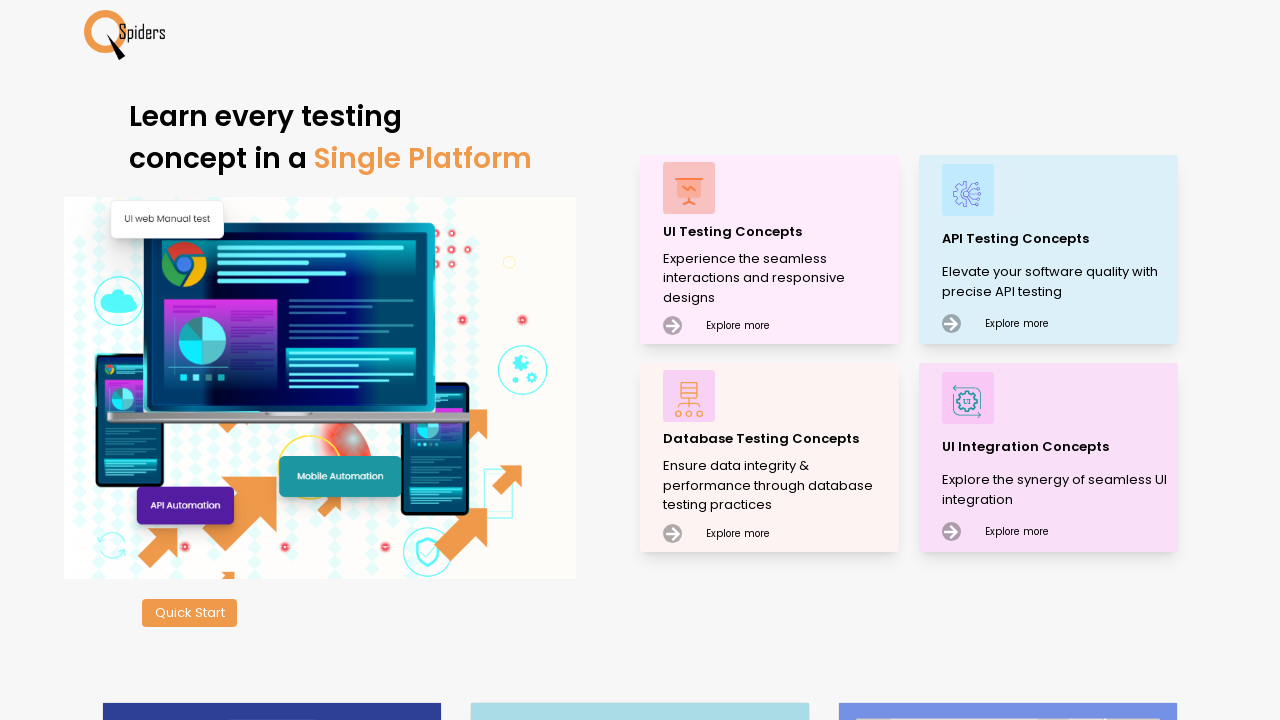

Navigated to demo app home page
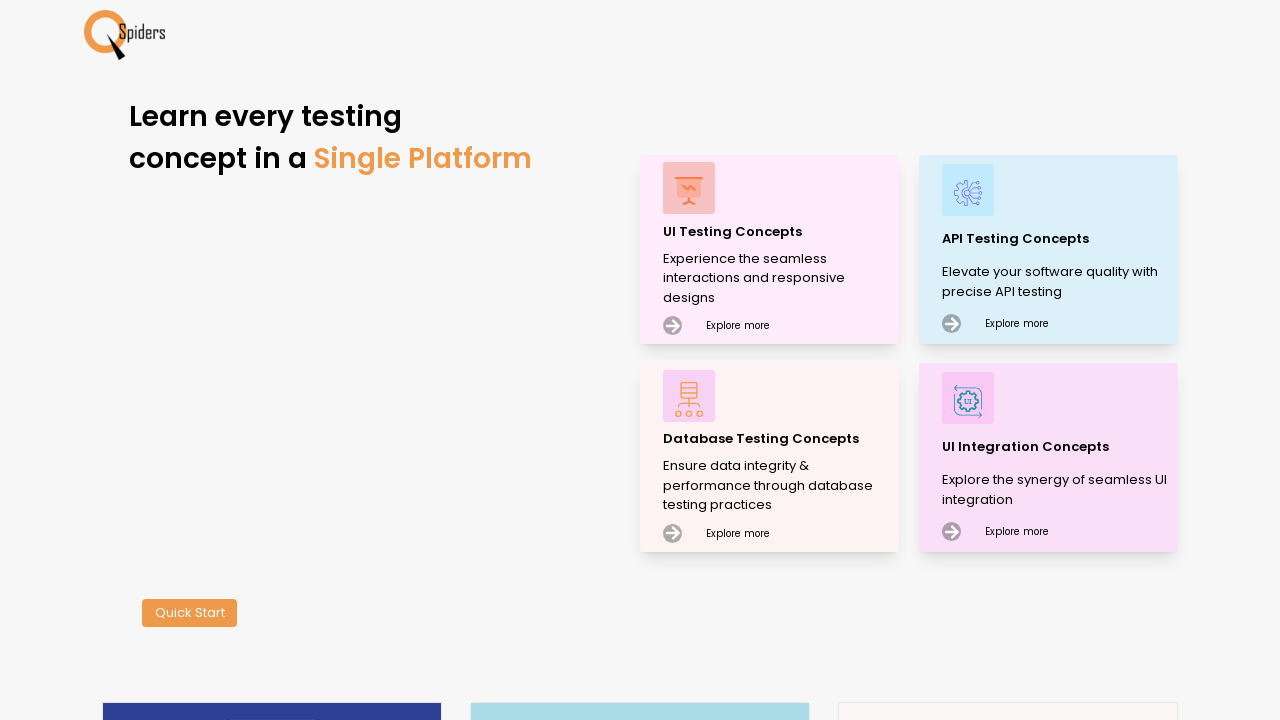

Clicked on UI Testing Concepts at (778, 232) on xpath=//p[text()='UI Testing Concepts']
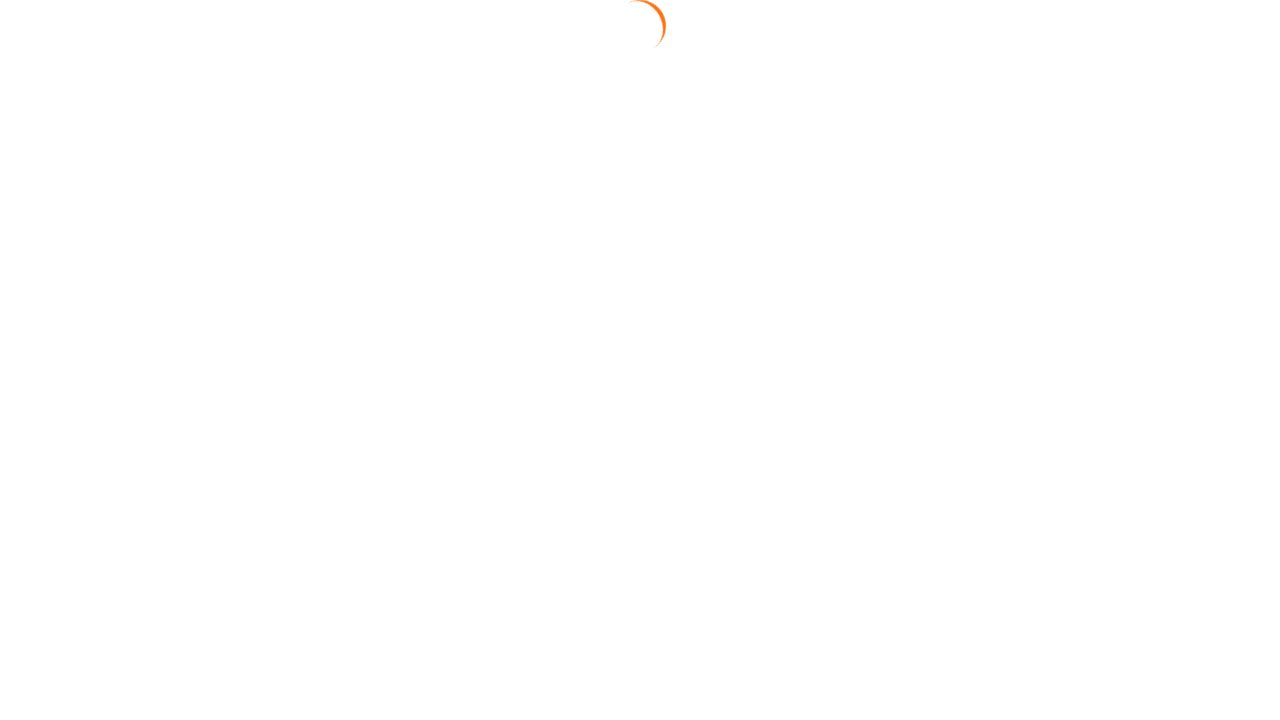

Clicked on Button section at (42, 191) on xpath=//section[text()='Button']
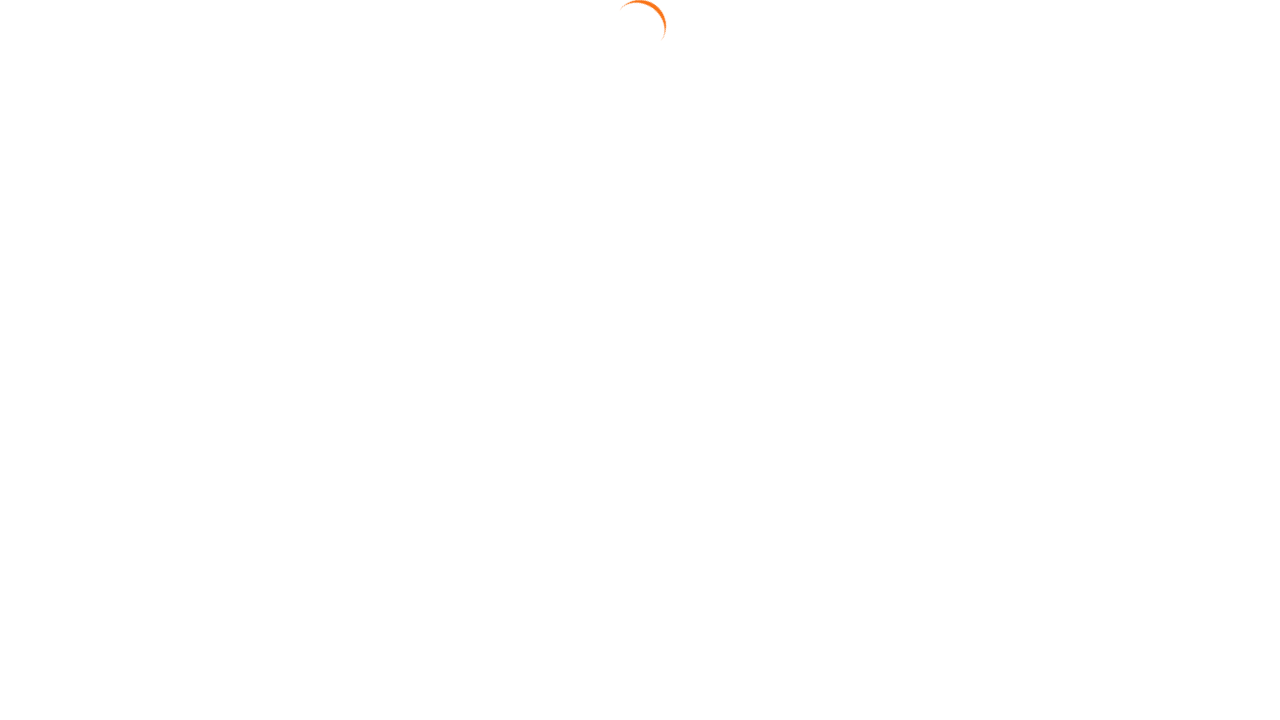

Clicked on Right Click link at (1171, 162) on xpath=//a[text()='Right Click']
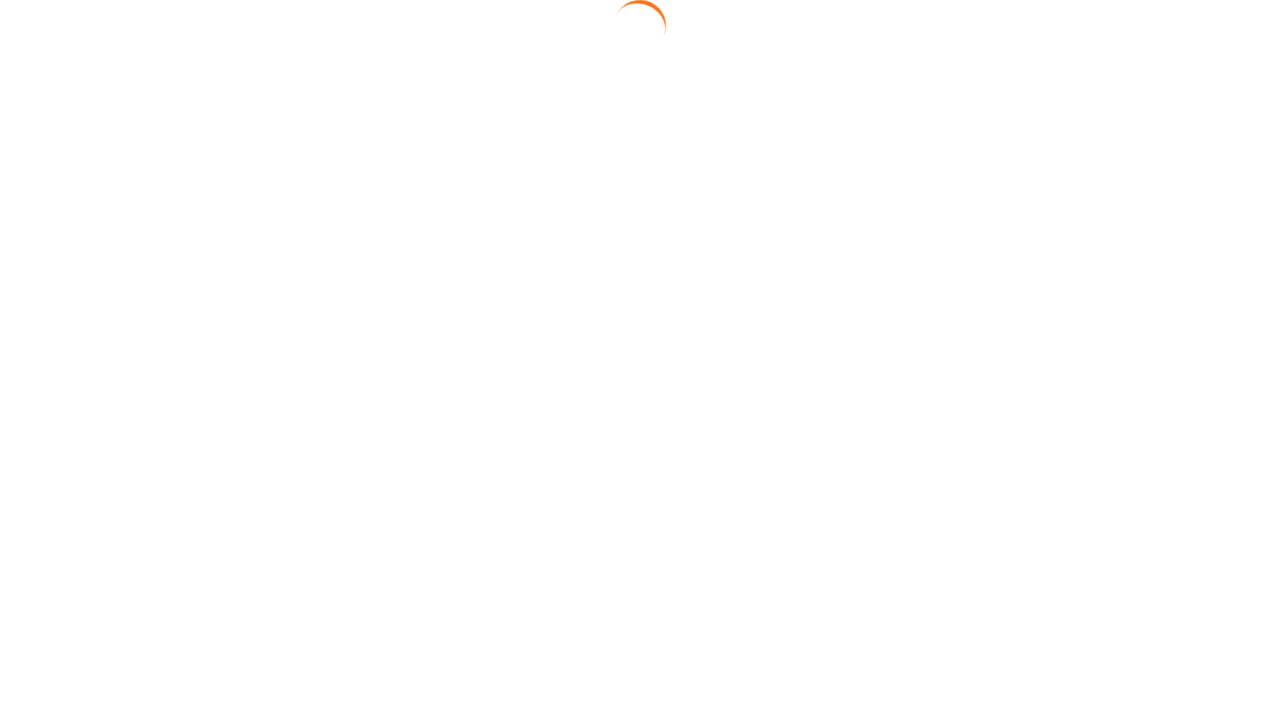

Performed right-click on button to open context menu at (378, 189) on //button[@id='btn_a']
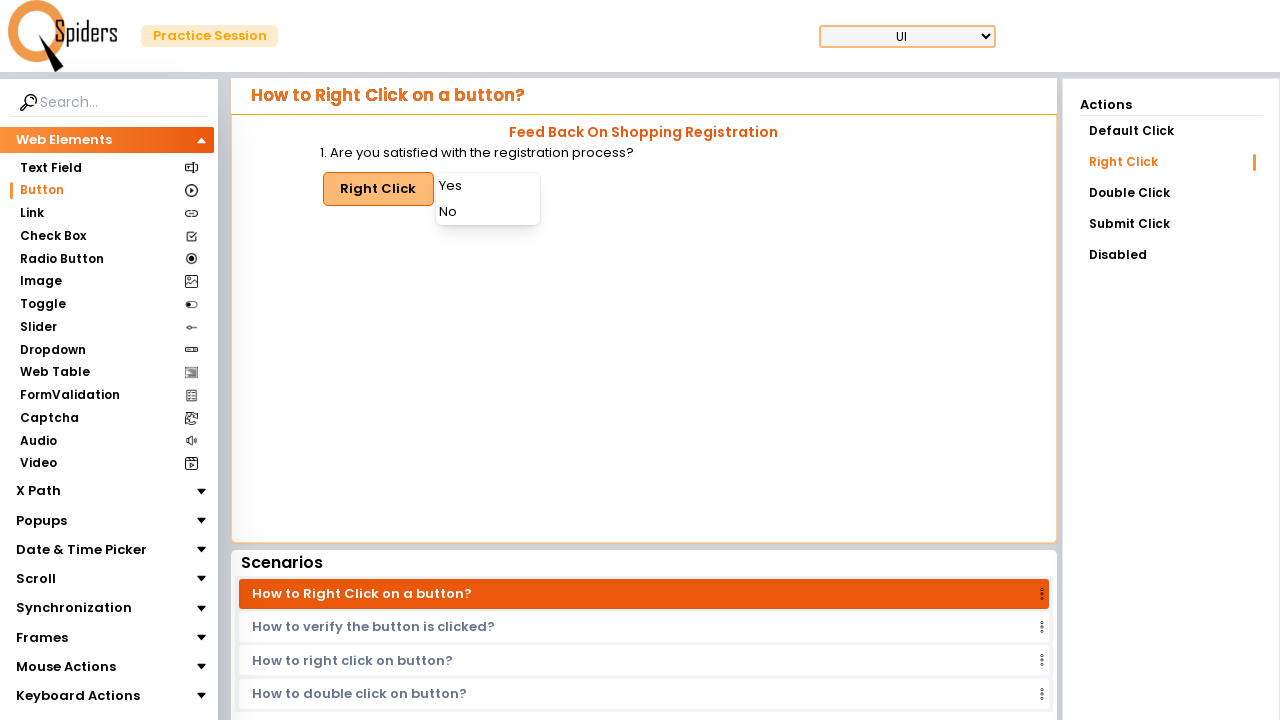

Selected 'Yes' option from context menu at (488, 186) on xpath=//div[text()='Yes']
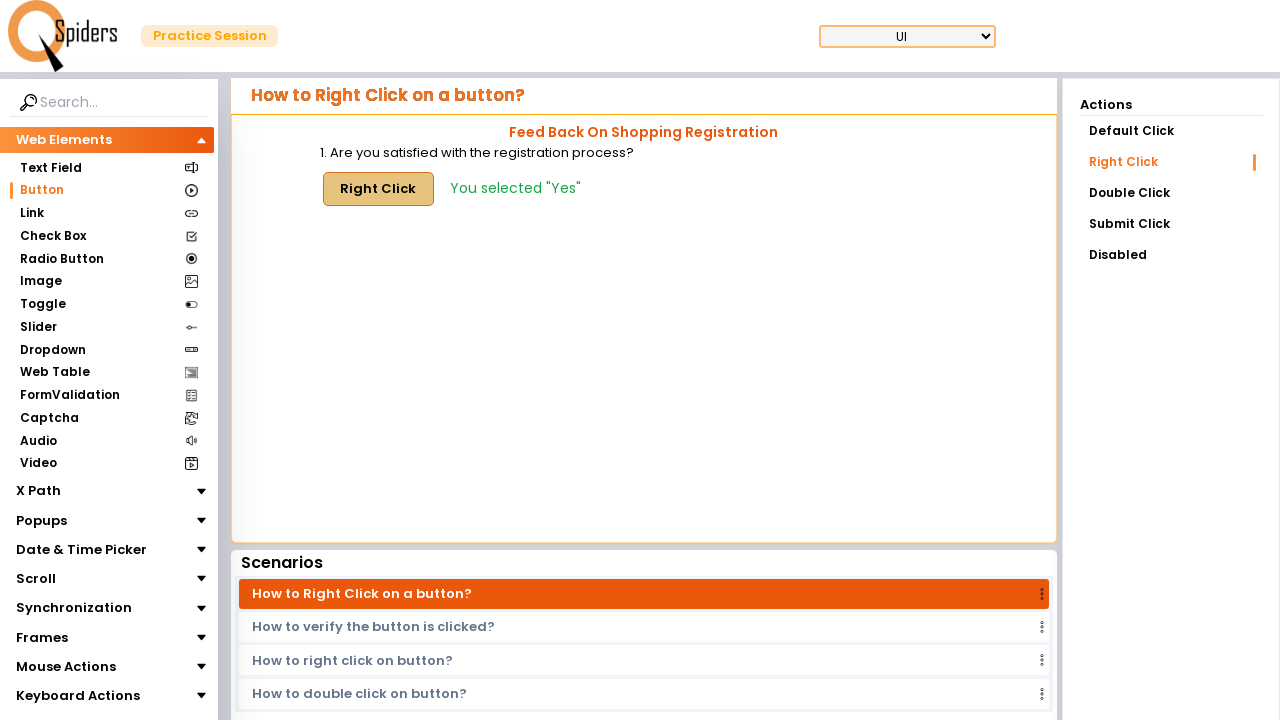

Confirmation message appeared: 'You selected "Yes"'
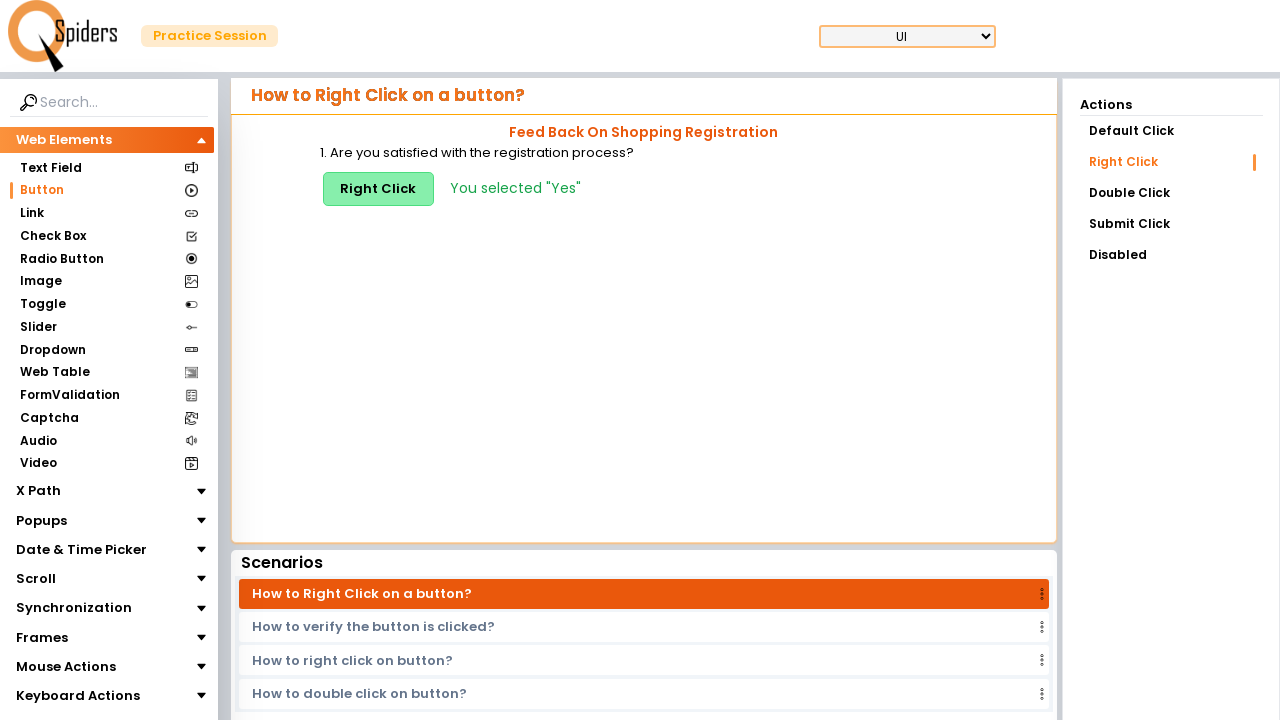

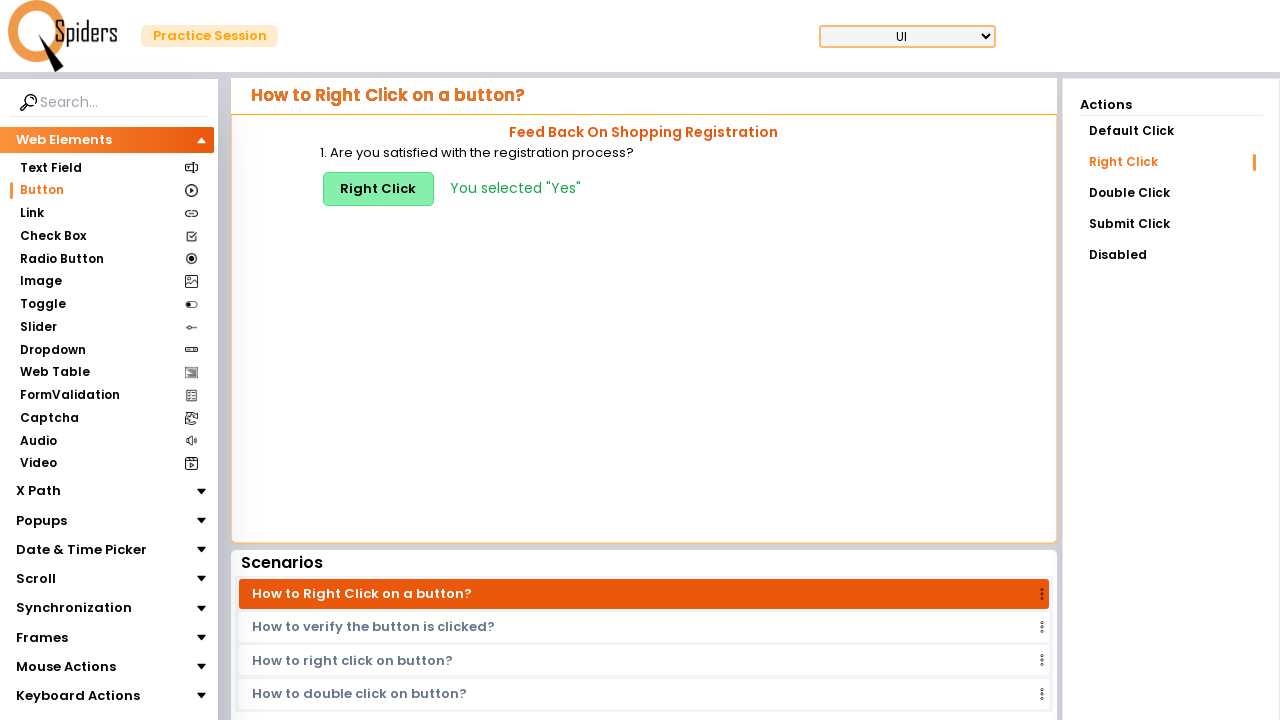